Tests product search functionality by navigating to the products page, entering a search term "SAREE" in the search field, and submitting the search

Starting URL: http://automationexercise.com

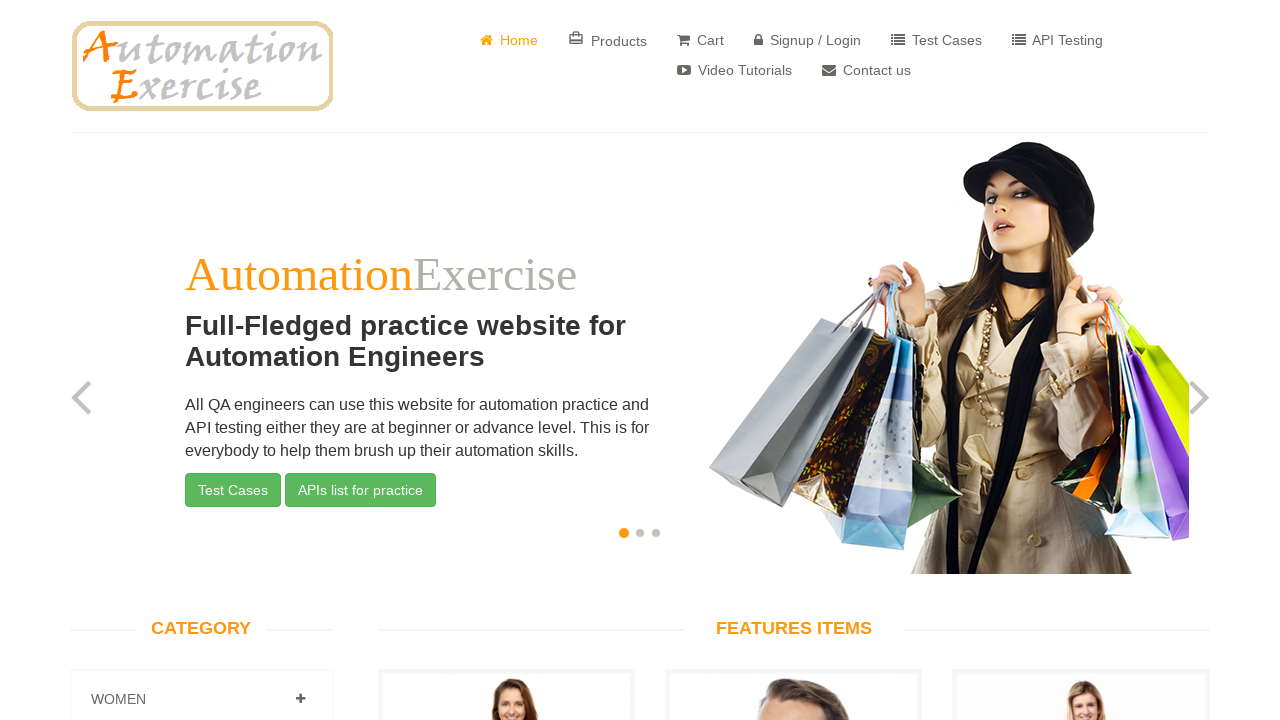

Clicked on Products link in header navigation at (608, 40) on xpath=//div[@class='header-middle']//ul/li[2]/a
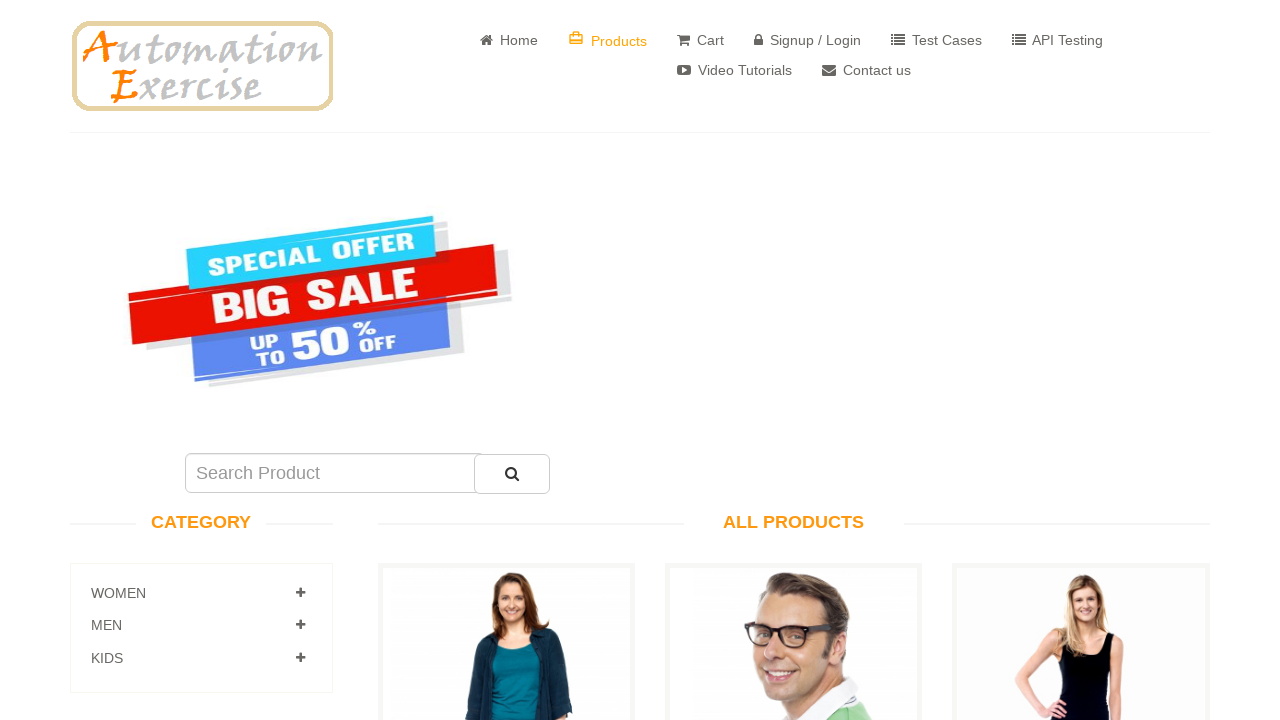

Search product field is visible
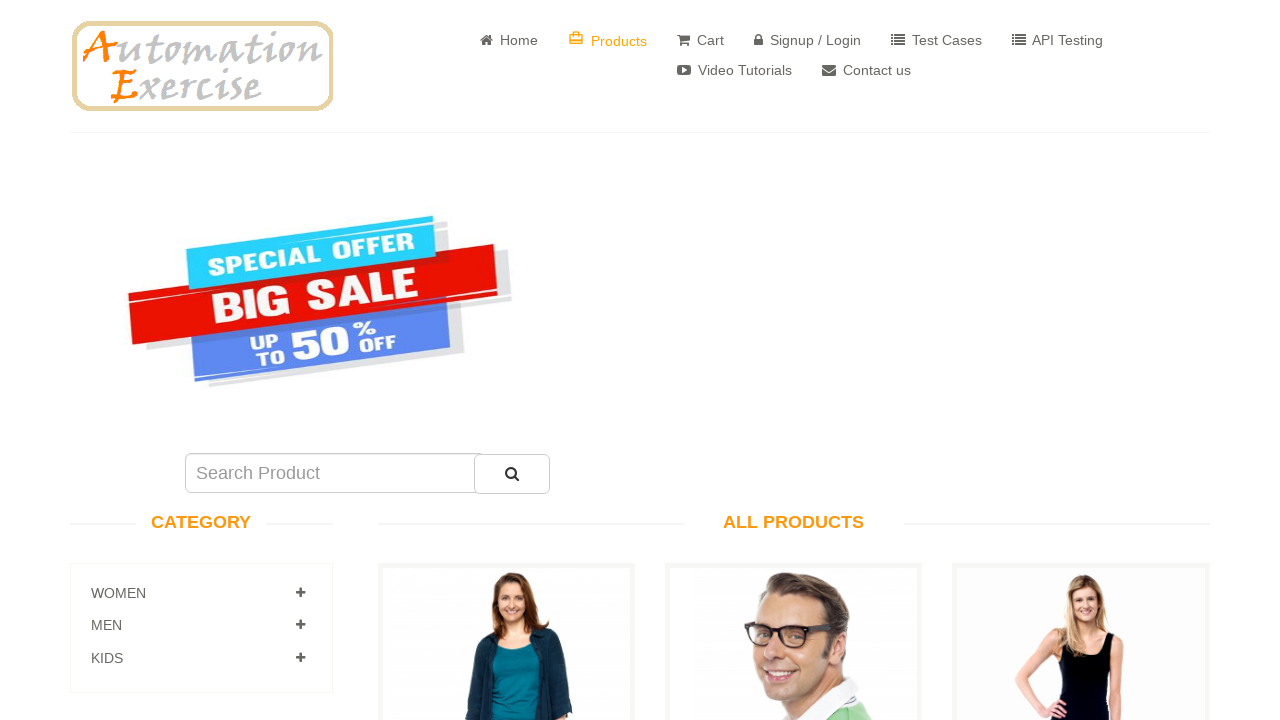

Filled search field with 'SAREE' on #search_product
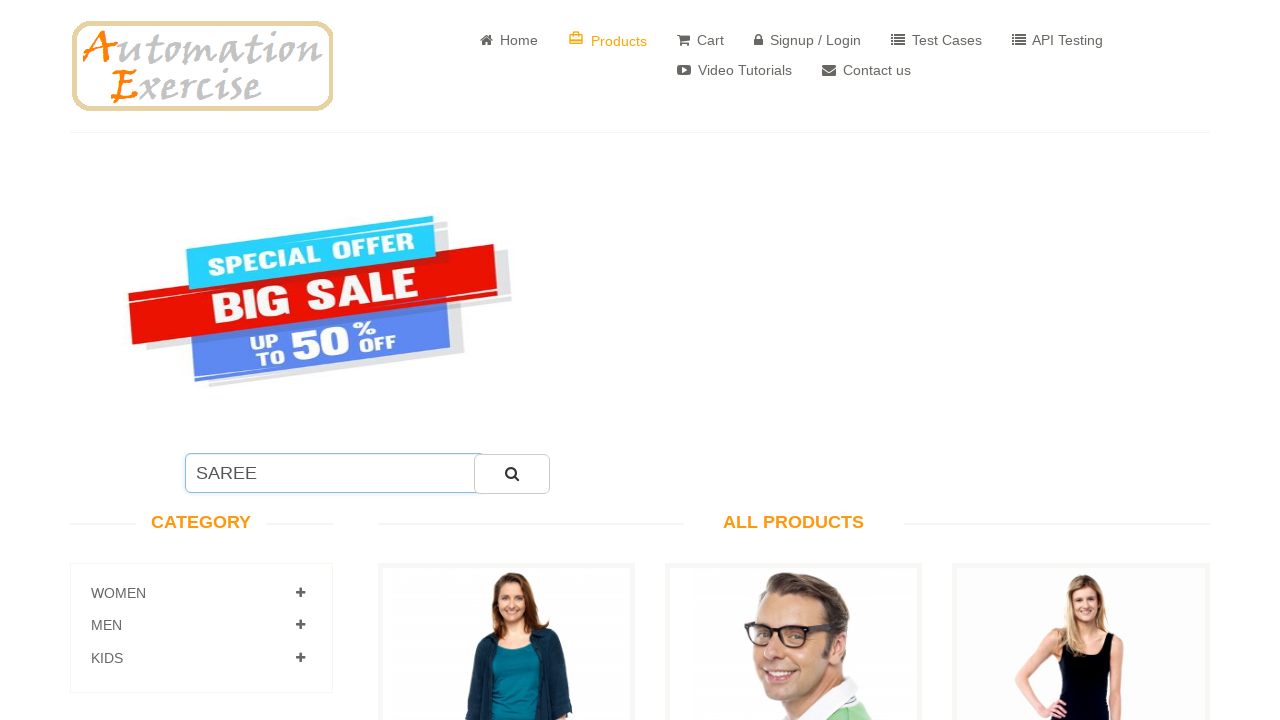

Clicked search submit button at (512, 474) on #submit_search
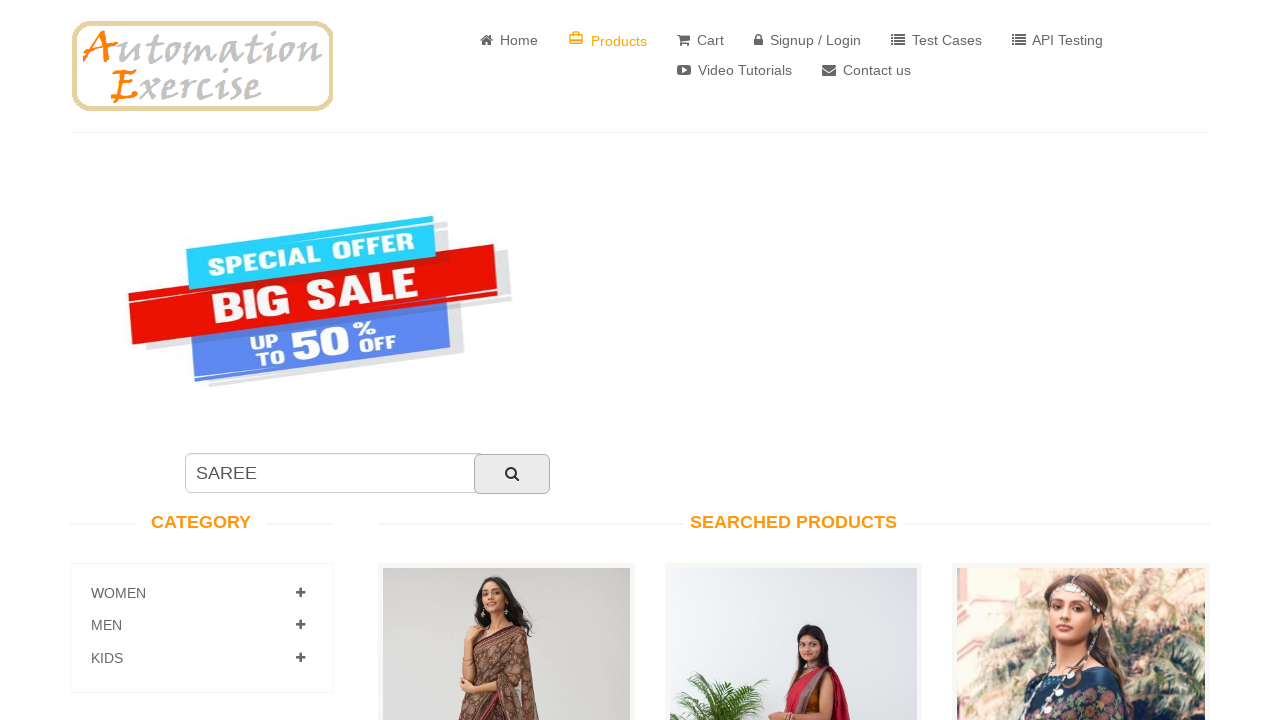

Search results loaded and network is idle
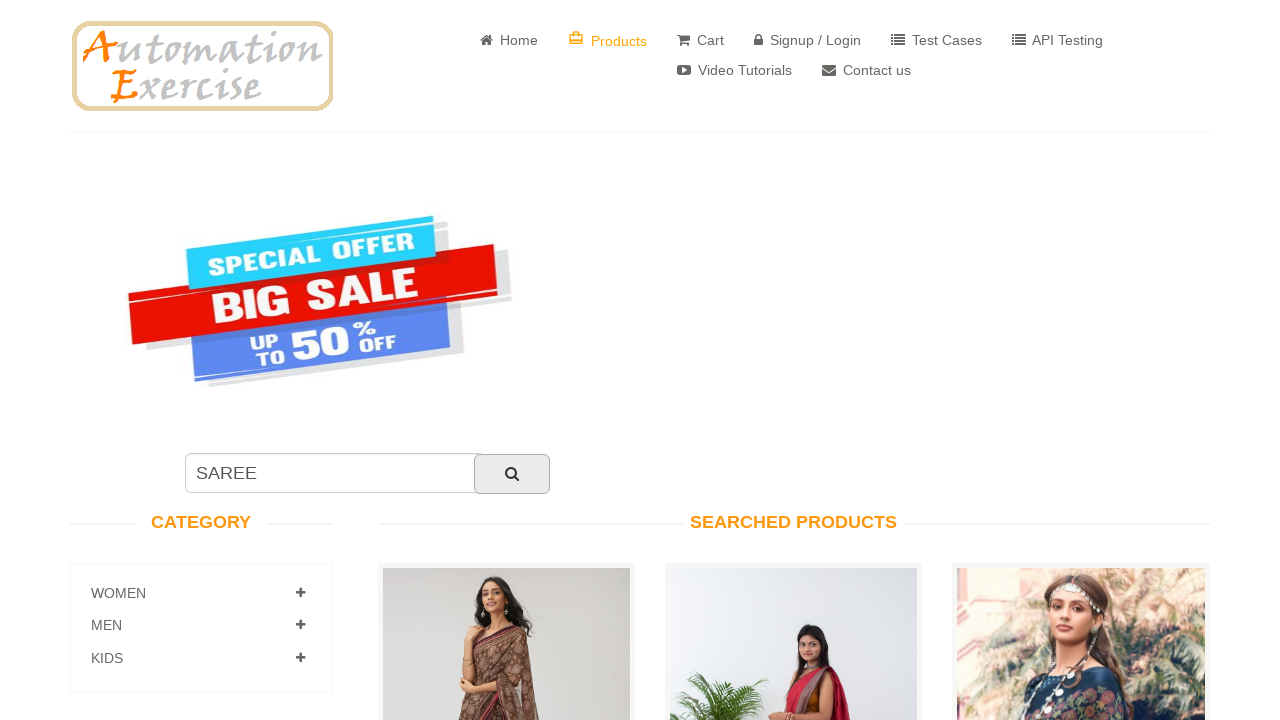

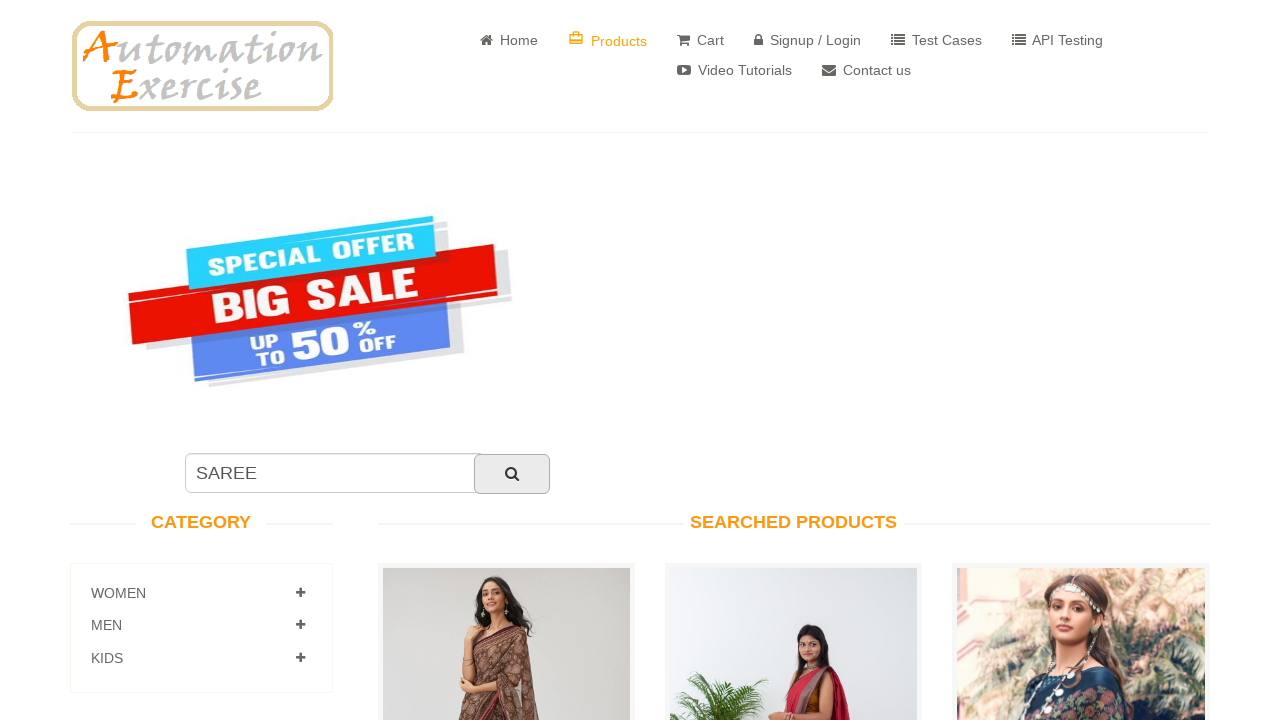